Fills out a registration form on ParaBank website with user information including name, address, and account details

Starting URL: https://parabank.parasoft.com/parabank/register.htm

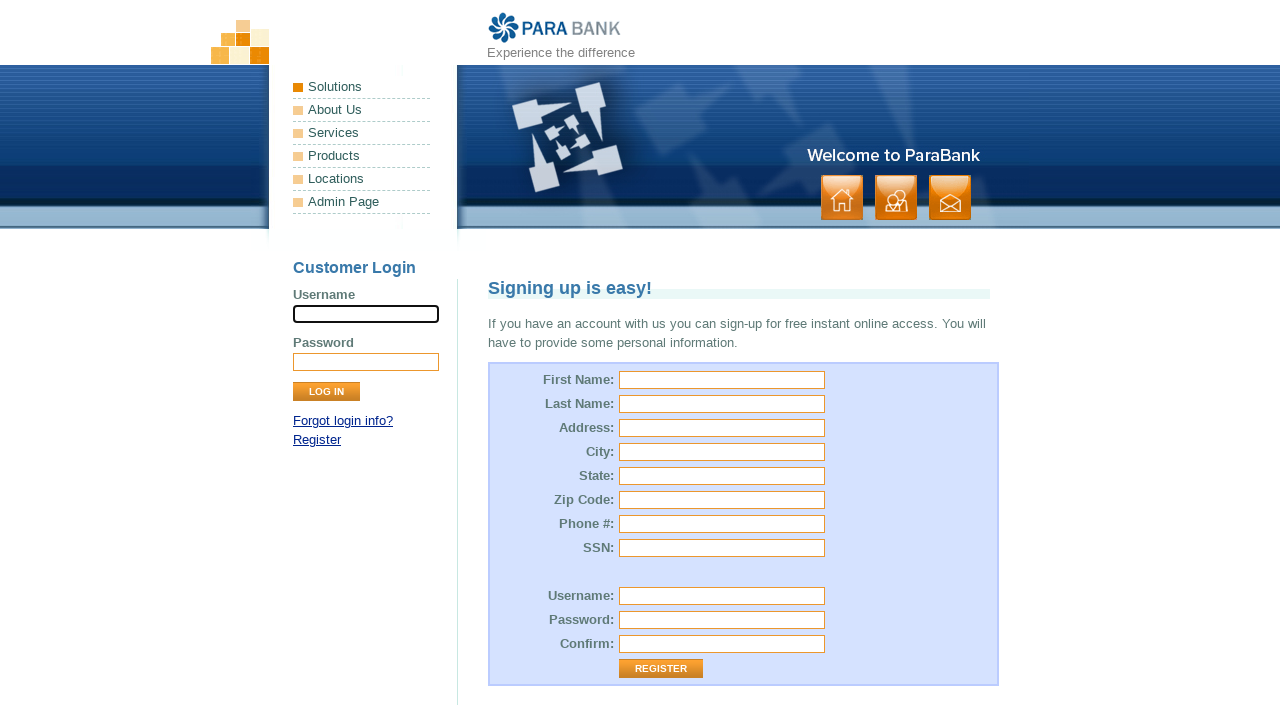

Filled first name field with 'Maria Johnson' on #customer\.firstName
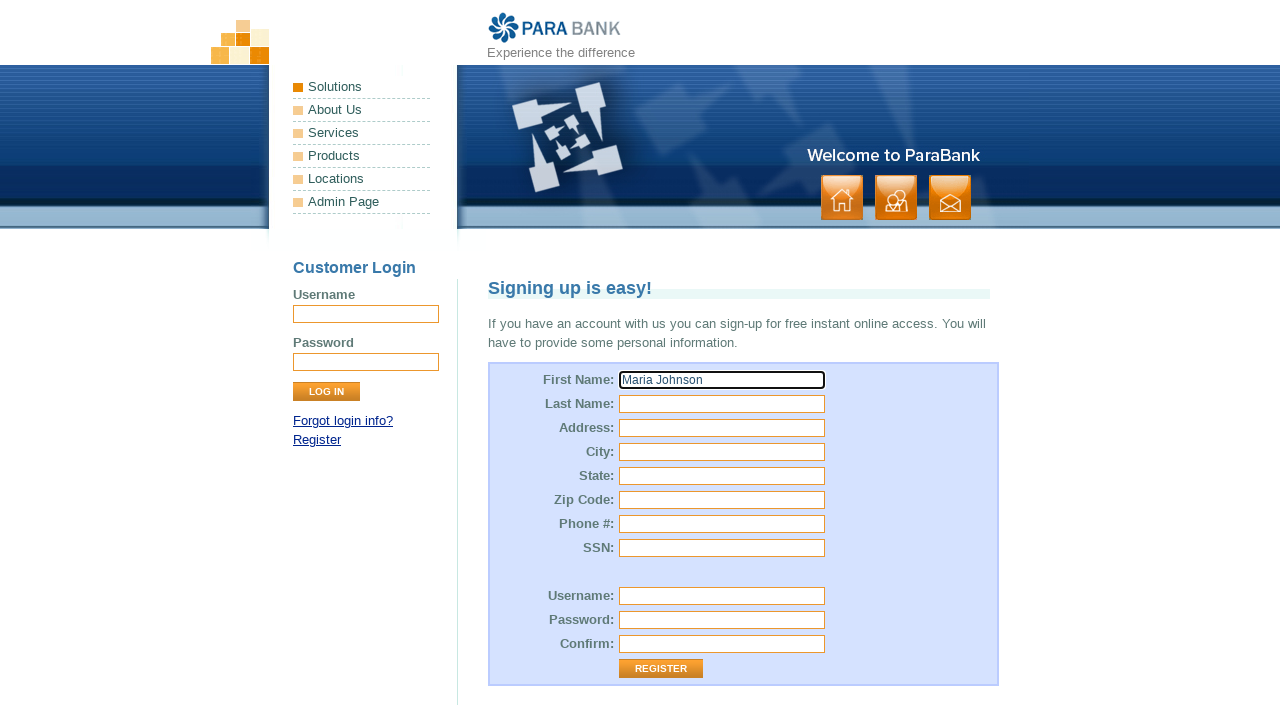

Filled last name field with 'Anderson' on #customer\.lastName
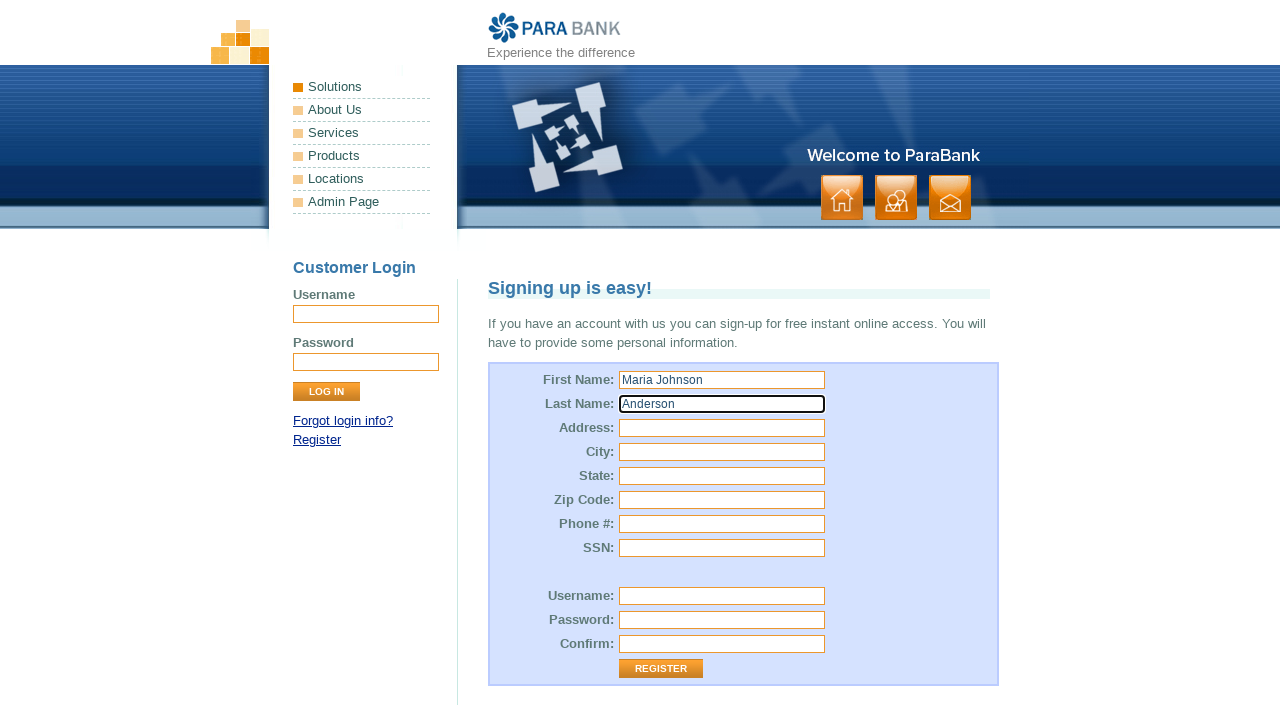

Filled street address field with '7823 Maple Avenue' on #customer\.address\.street
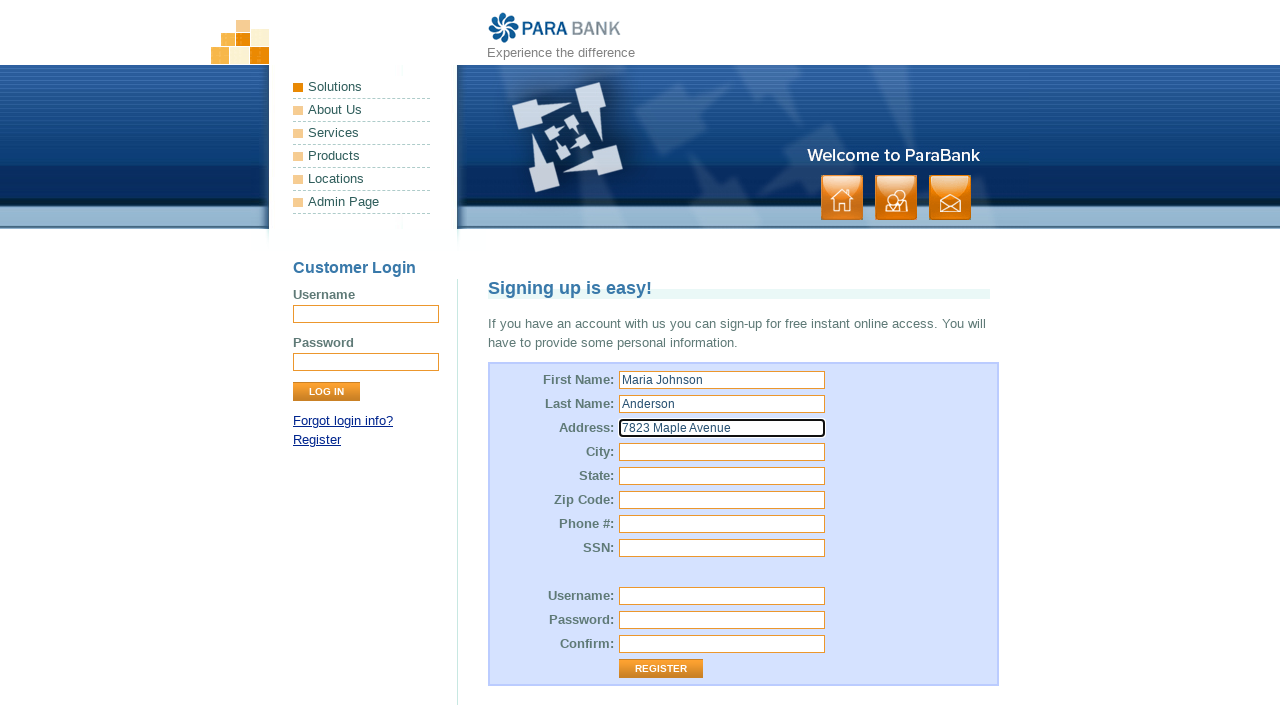

Filled city field with 'San Francisco' on #customer\.address\.city
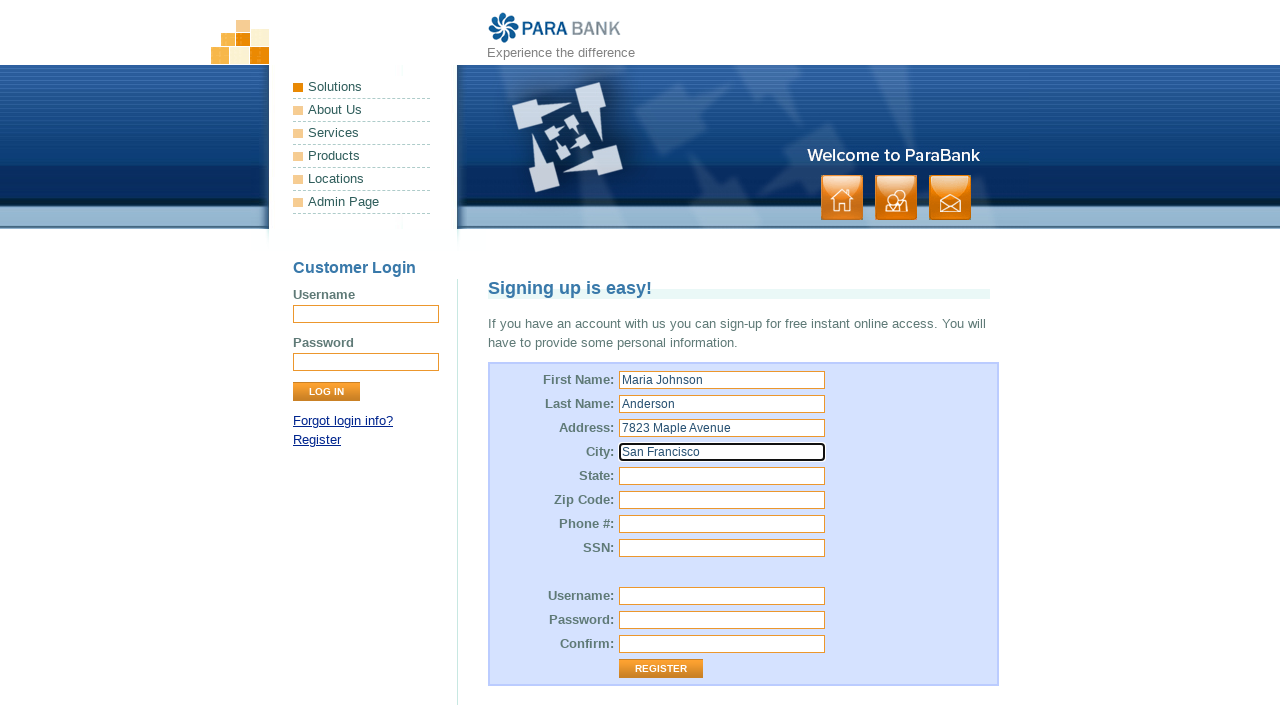

Filled state field with 'California' on #customer\.address\.state
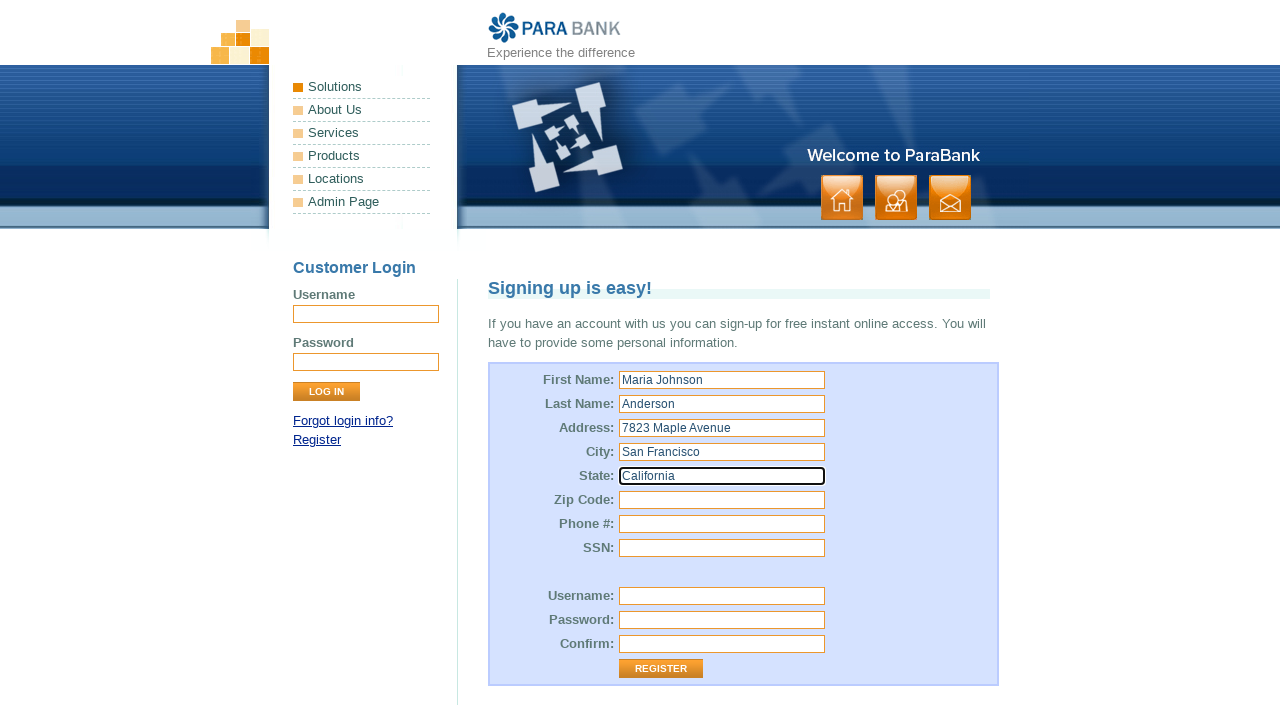

Filled zip code field with '94102' on #customer\.address\.zipCode
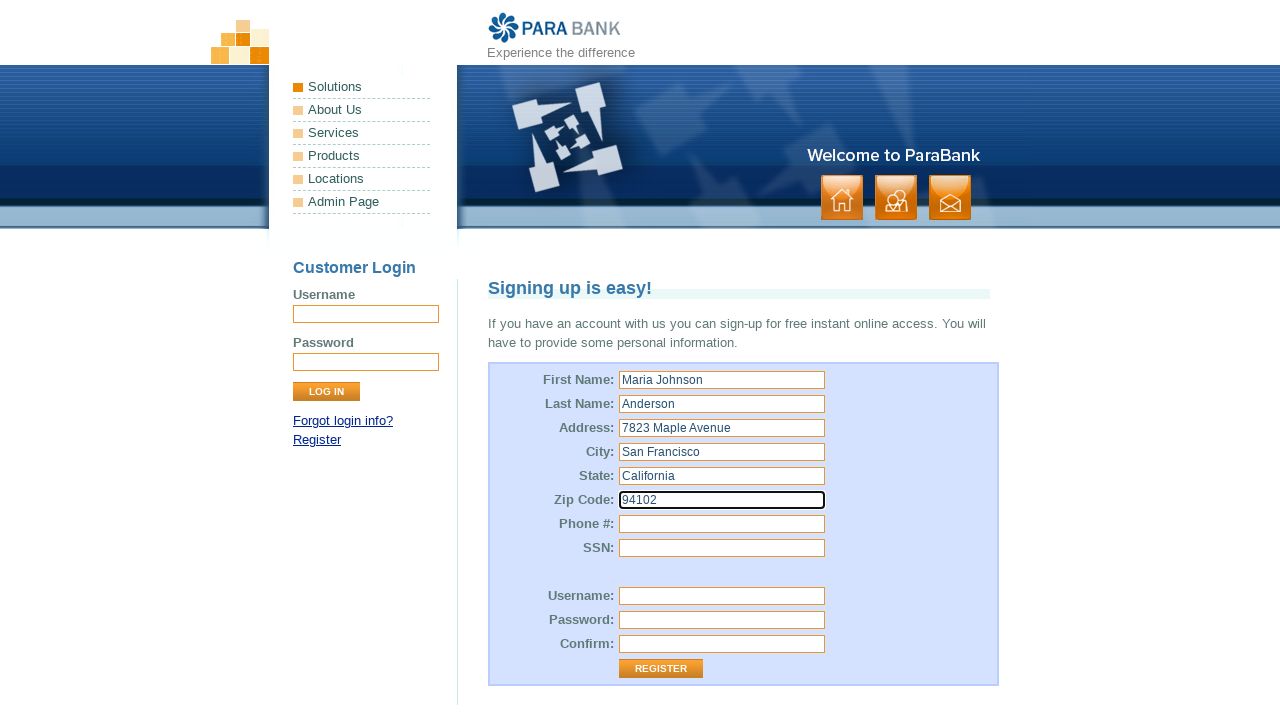

Filled phone number field with '415-555-2847' on #customer\.phoneNumber
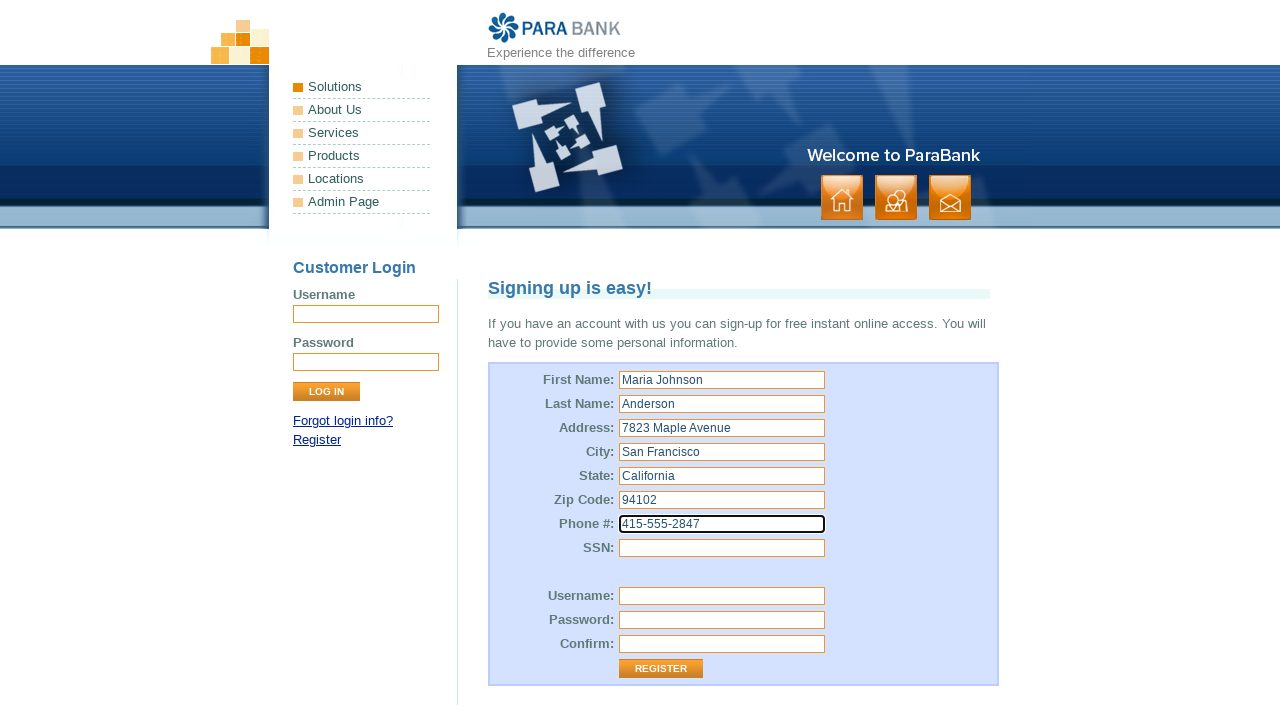

Filled SSN field with '987-65-4321' on #customer\.ssn
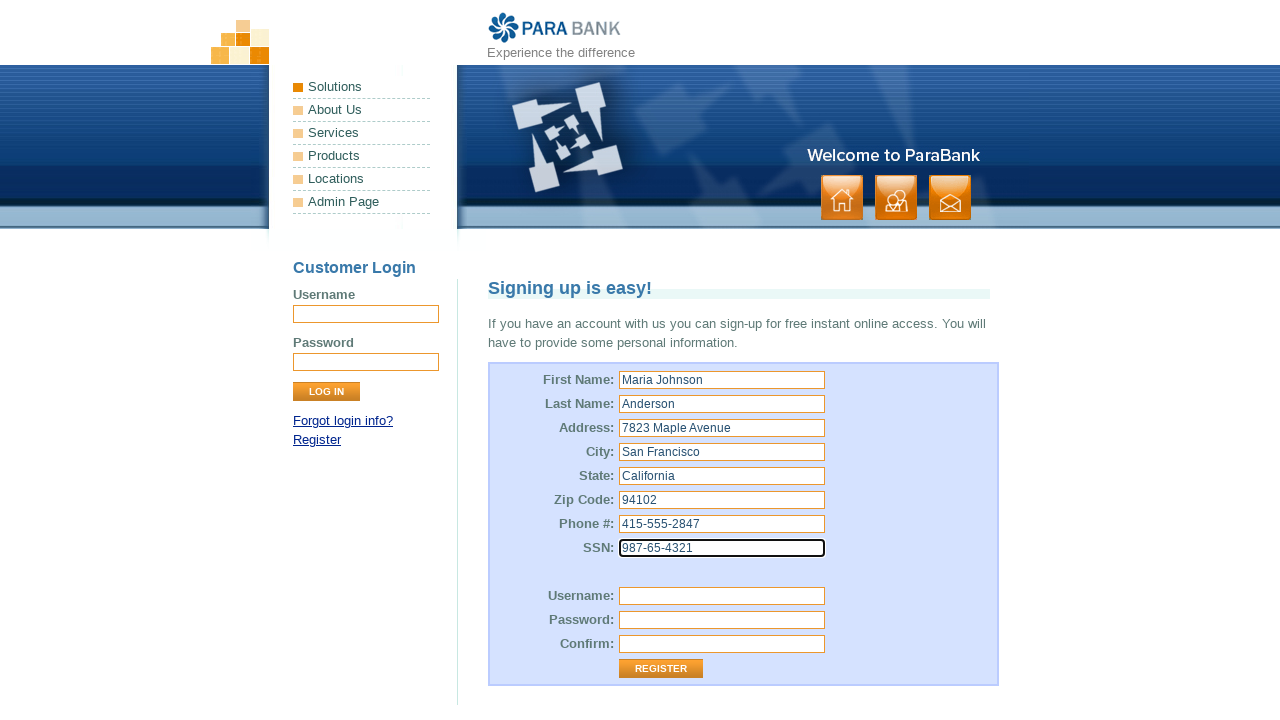

Filled username field with 'mjohnson2024' on #customer\.username
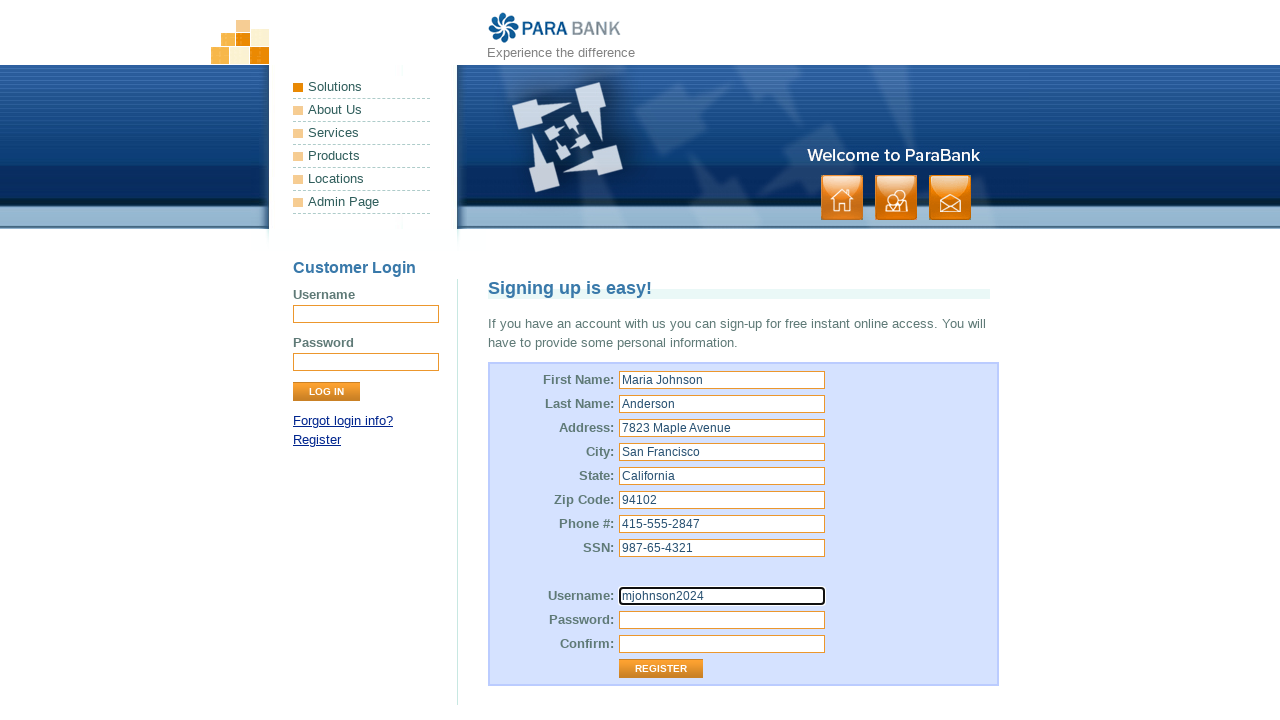

Filled password field with 'SecurePass123!' on #customer\.password
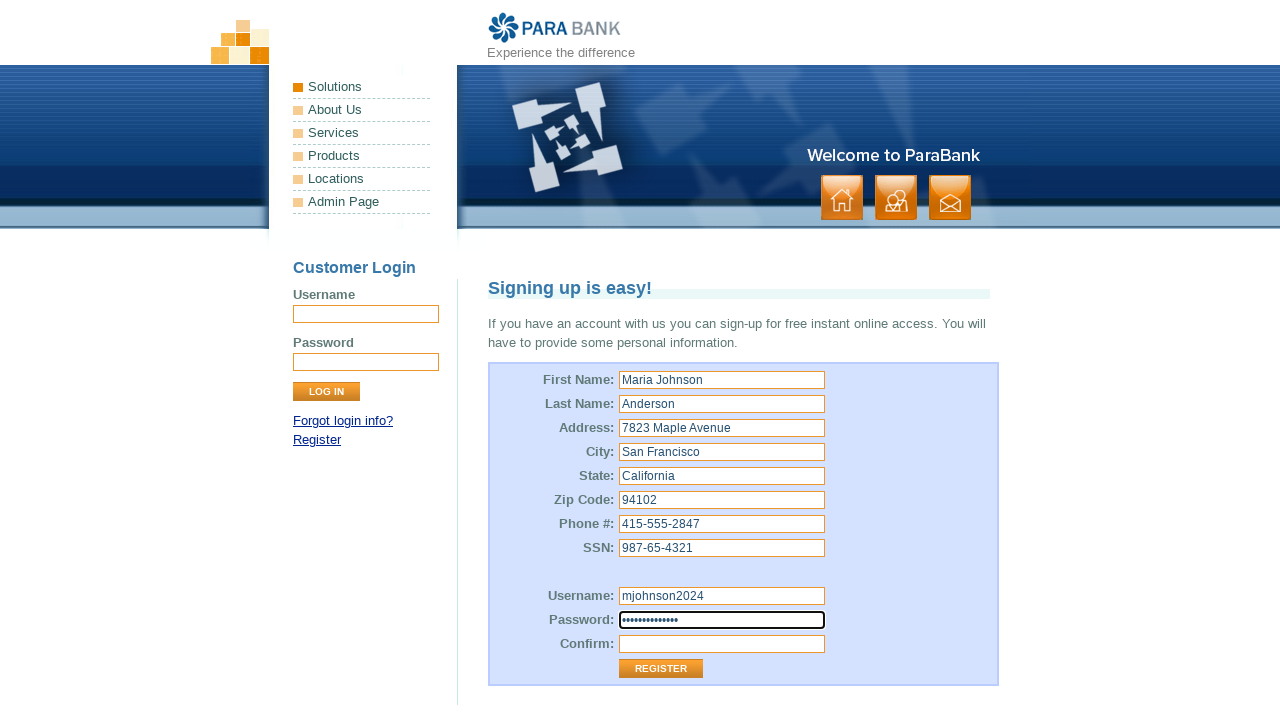

Filled confirm password field with 'SecurePass123!' on #repeatedPassword
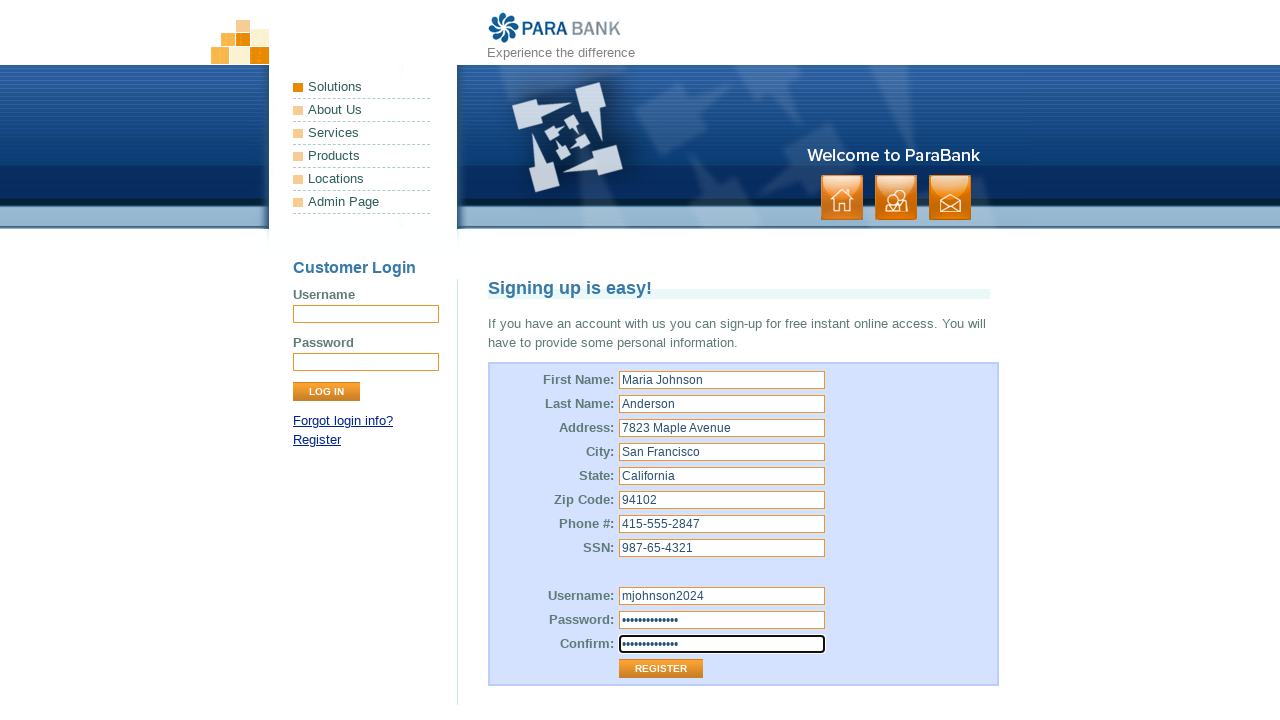

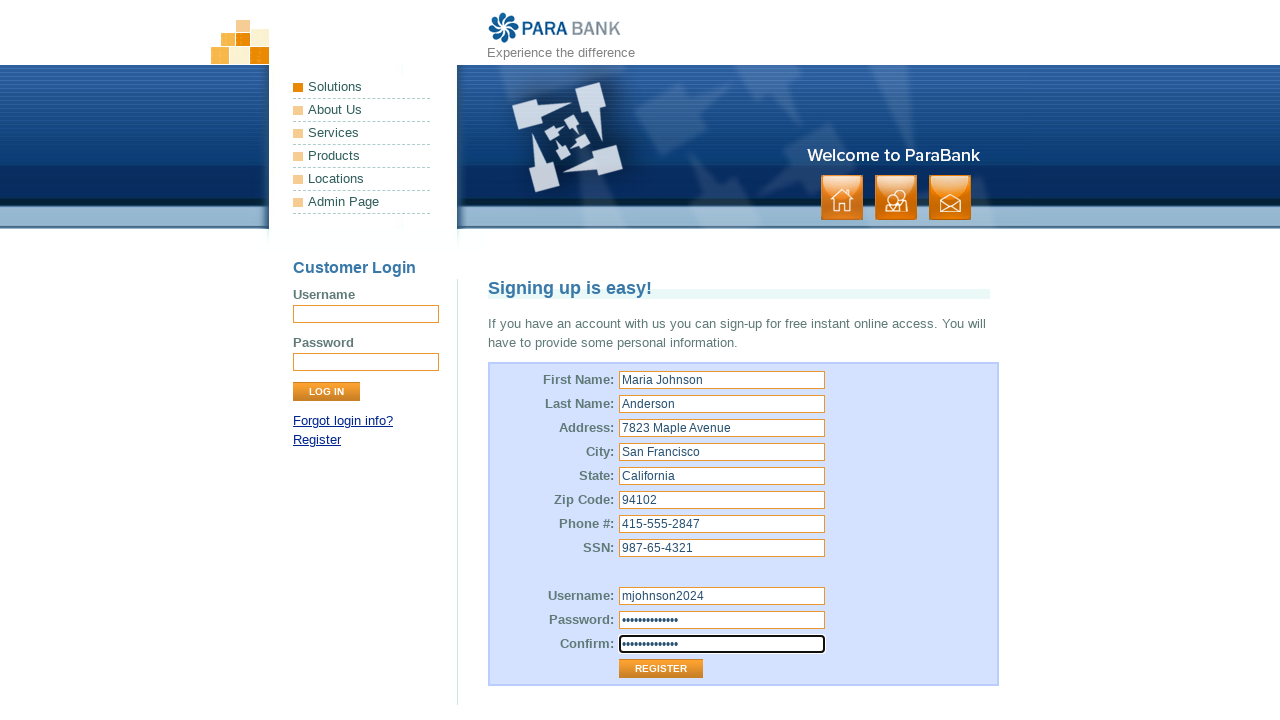